Tests double-click functionality on a button that triggers an alert message

Starting URL: https://selenium08.blogspot.com/2019/11/double-click.html

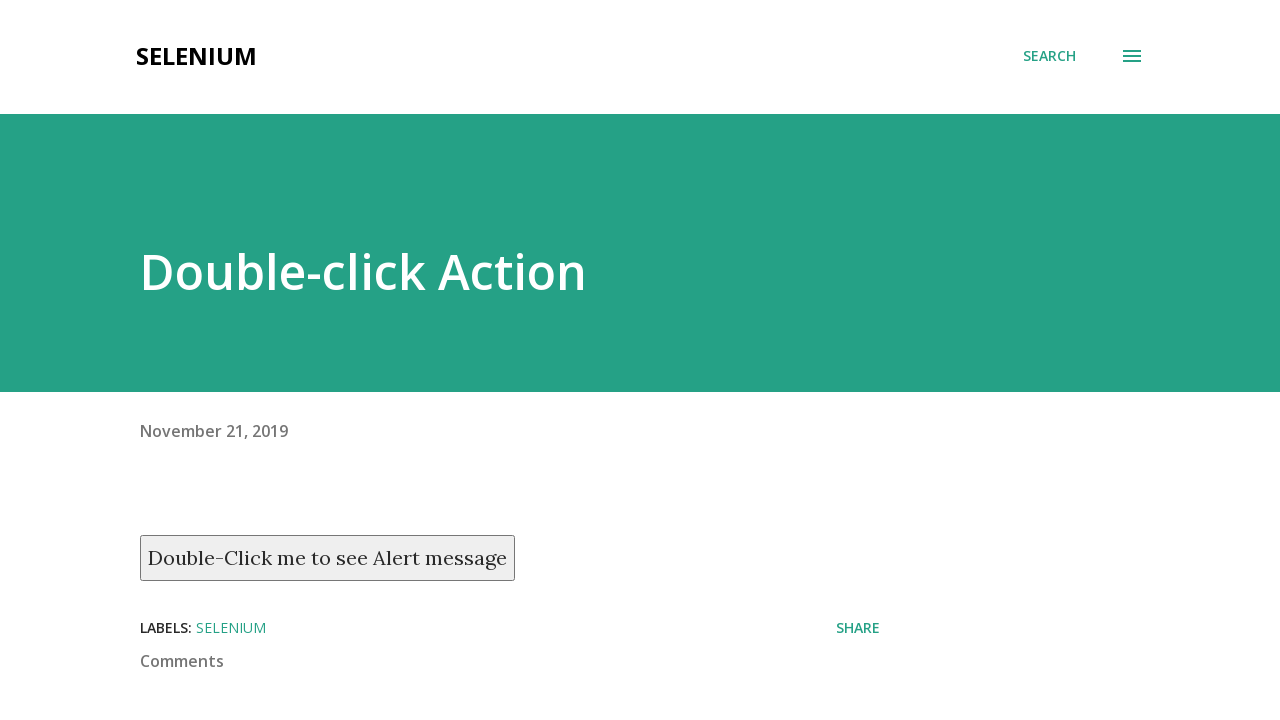

Double-clicked the 'Double-Click me to see Alert message' button to trigger alert at (328, 558) on xpath=//button[.='Double-Click me to see Alert message']
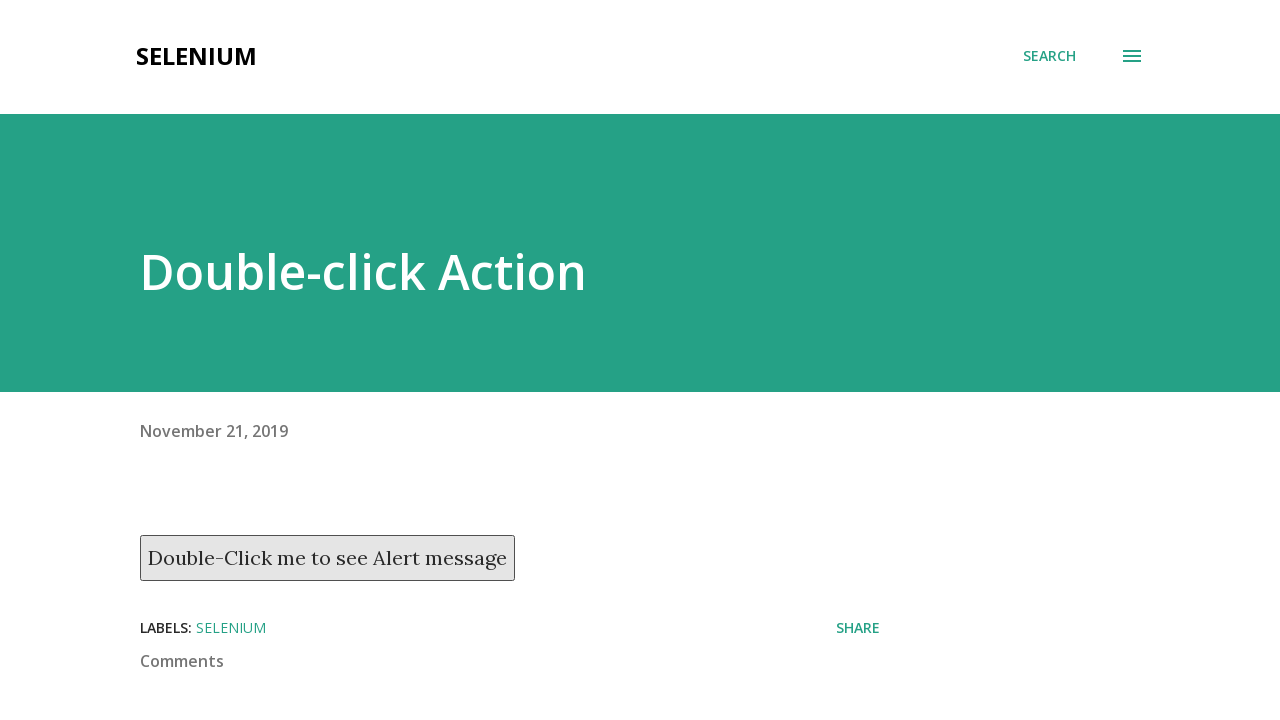

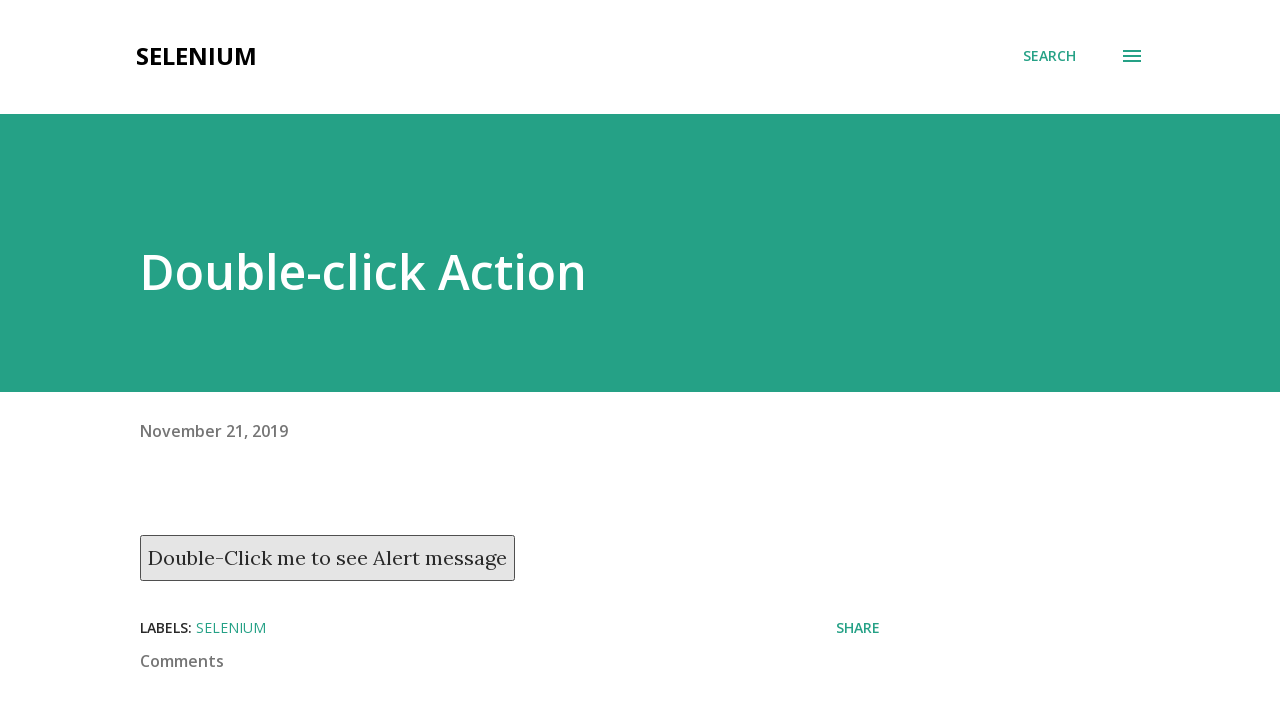